Tests dynamic content loading by clicking a start button and verifying that "Hello World!" text appears after the loading element disappears

Starting URL: https://practice.cydeo.com/dynamic_loading/2

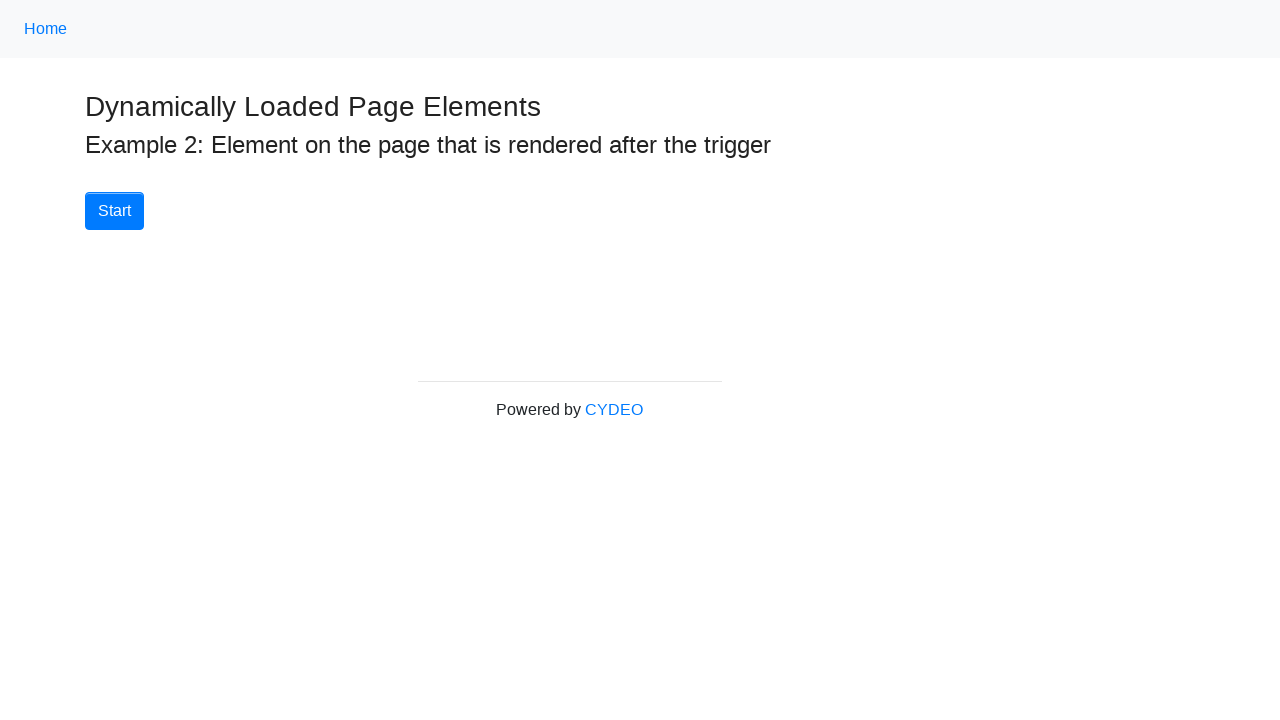

Clicked the Start button to trigger dynamic loading at (114, 211) on xpath=//button[.='Start']
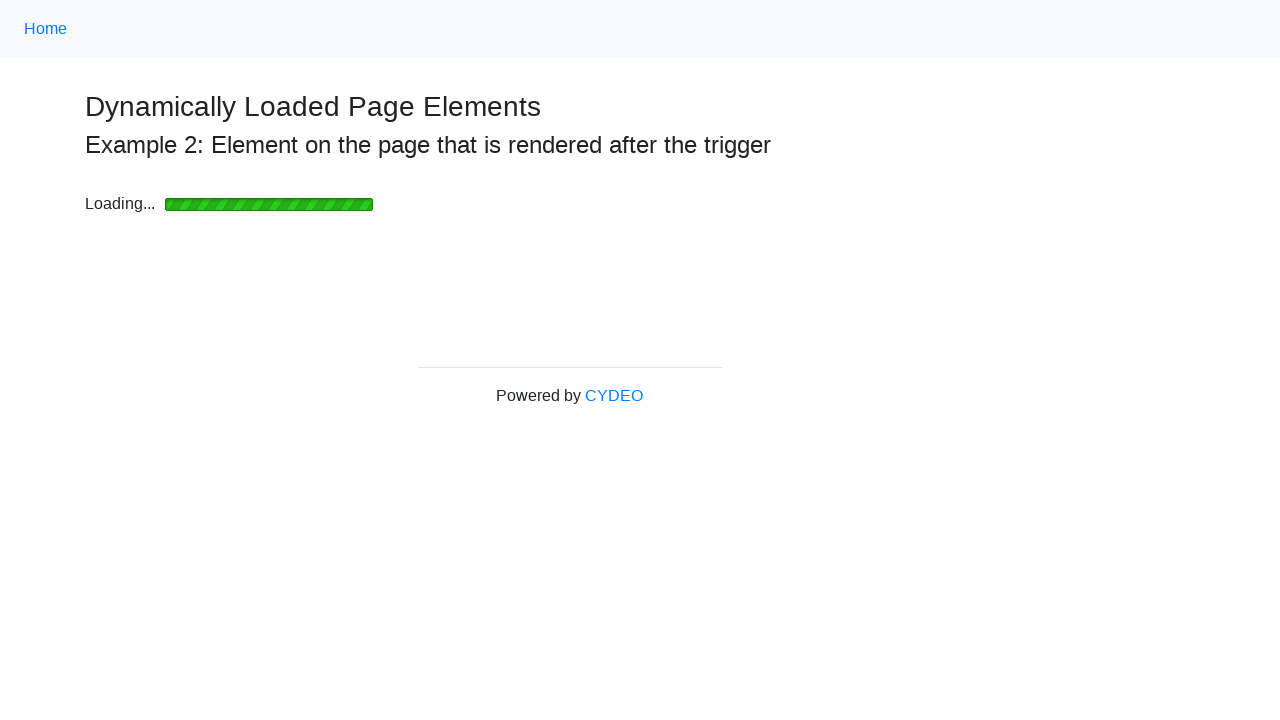

Loading element disappeared
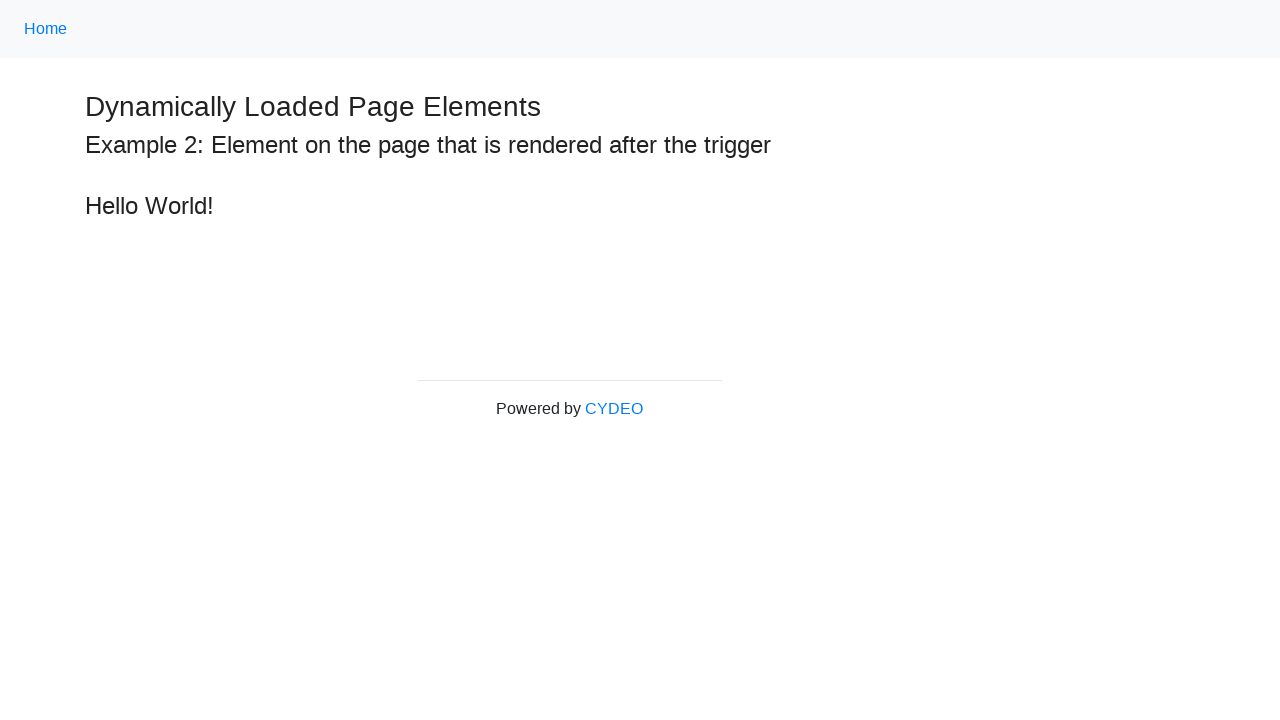

Hello World! text appeared after loading completed
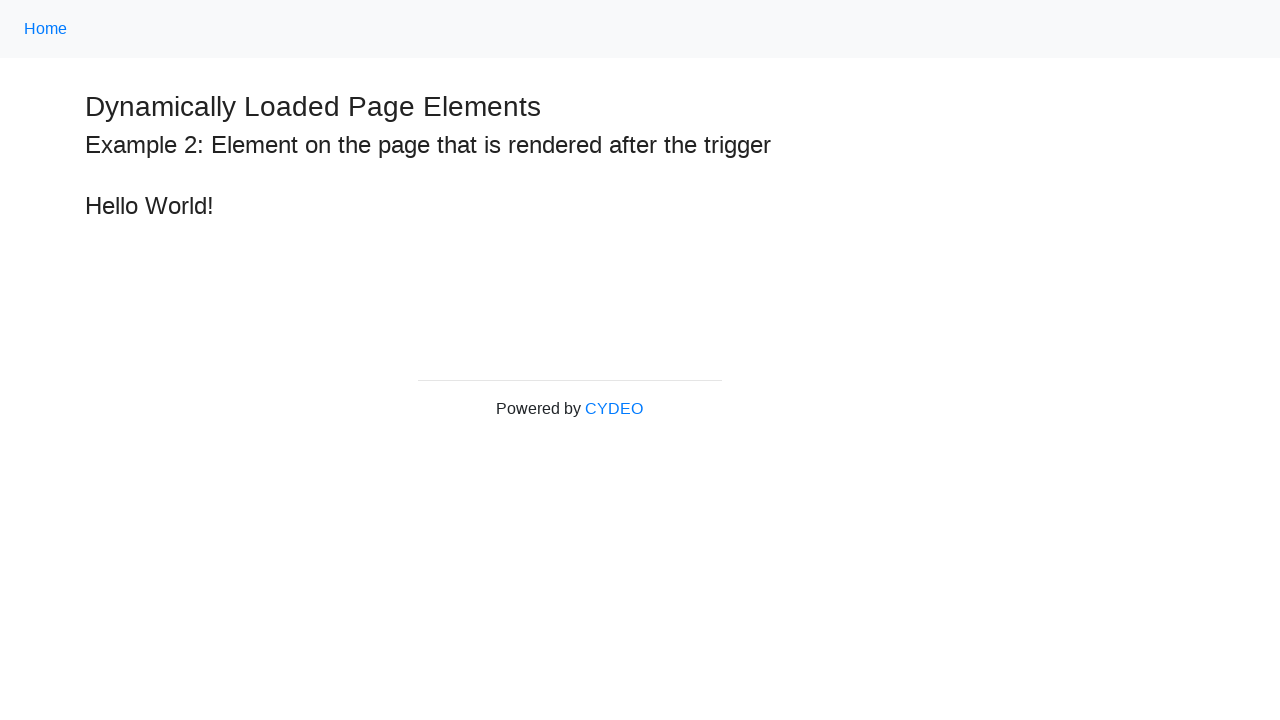

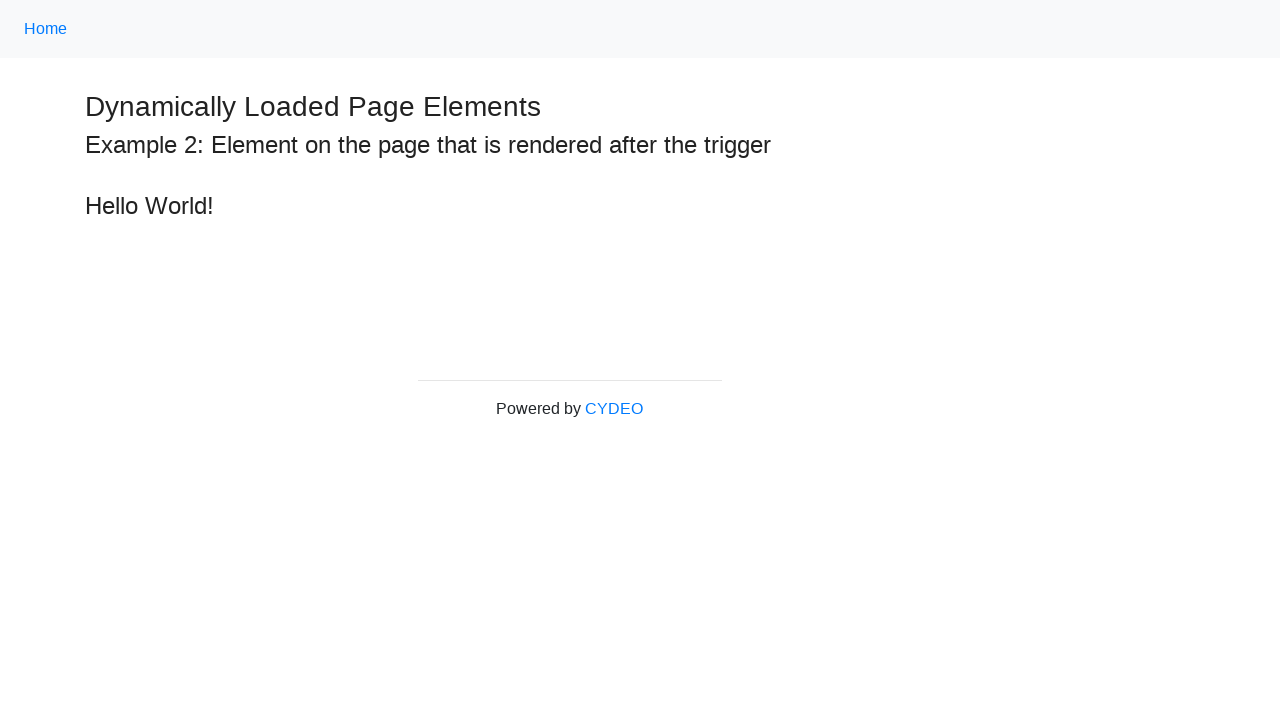